Navigates to GitHub's homepage and verifies the page loads by checking that the title is present

Starting URL: https://github.com

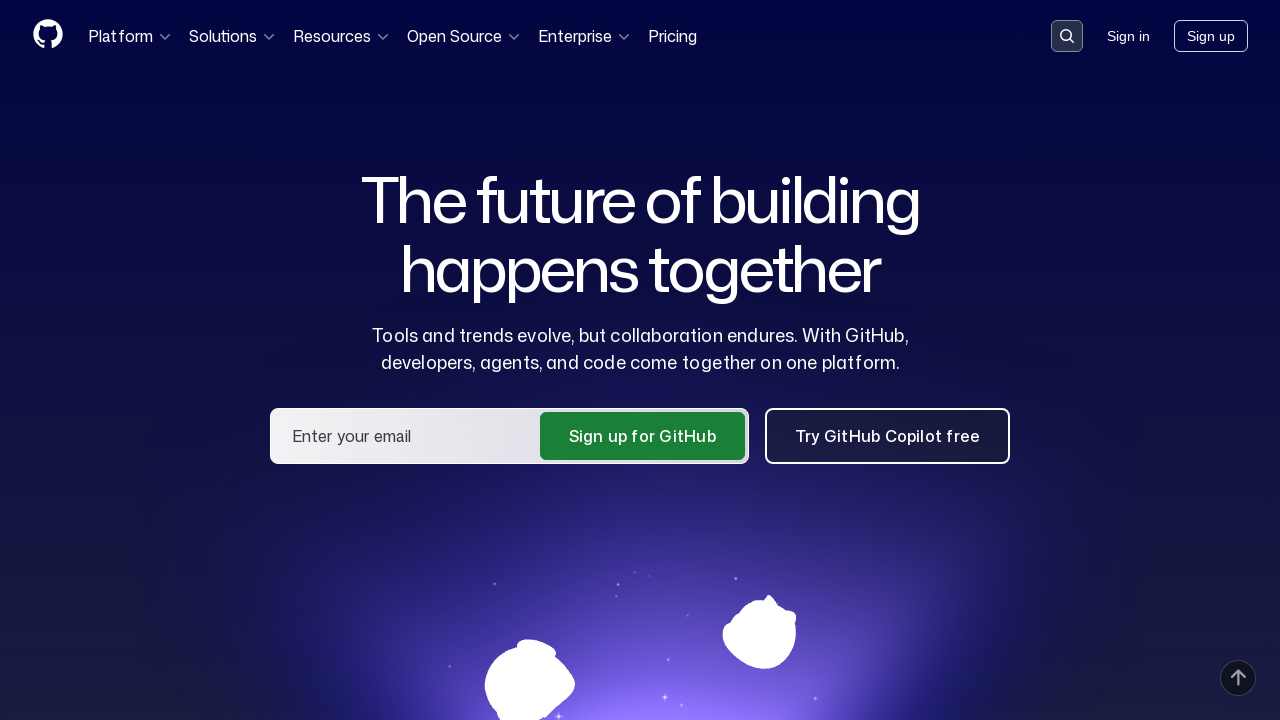

Navigated to GitHub homepage
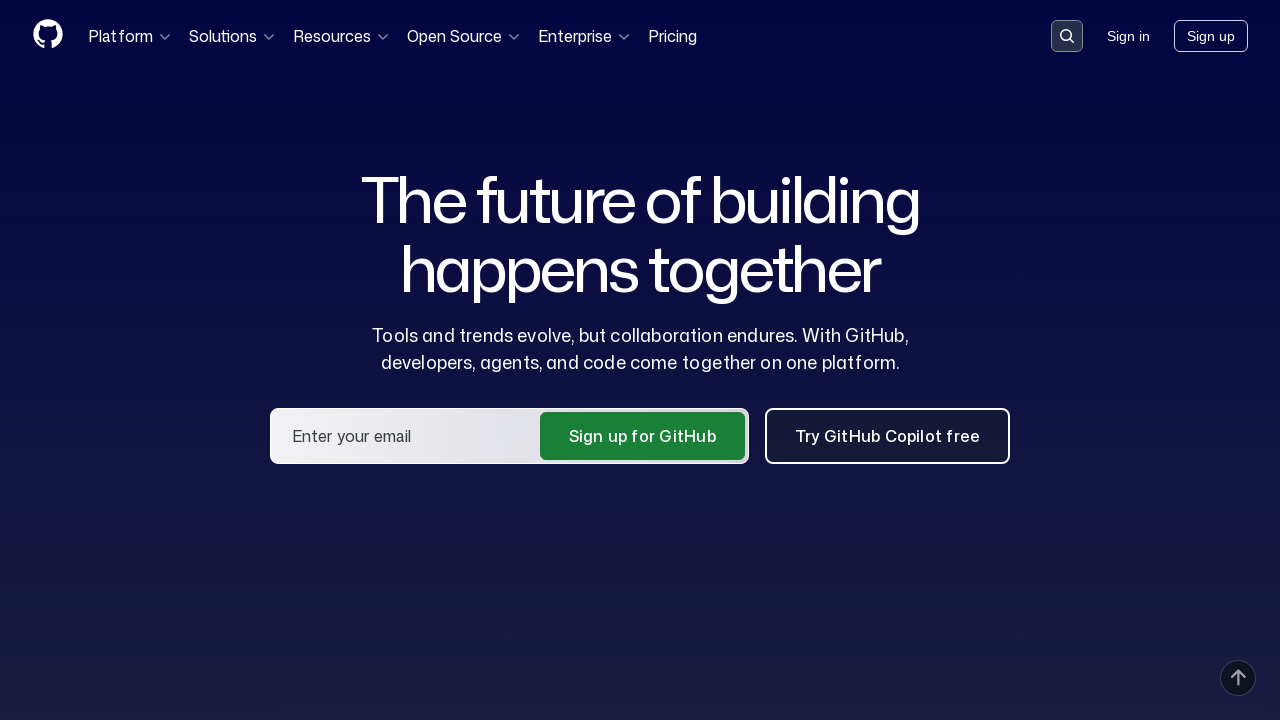

Page DOM content fully loaded
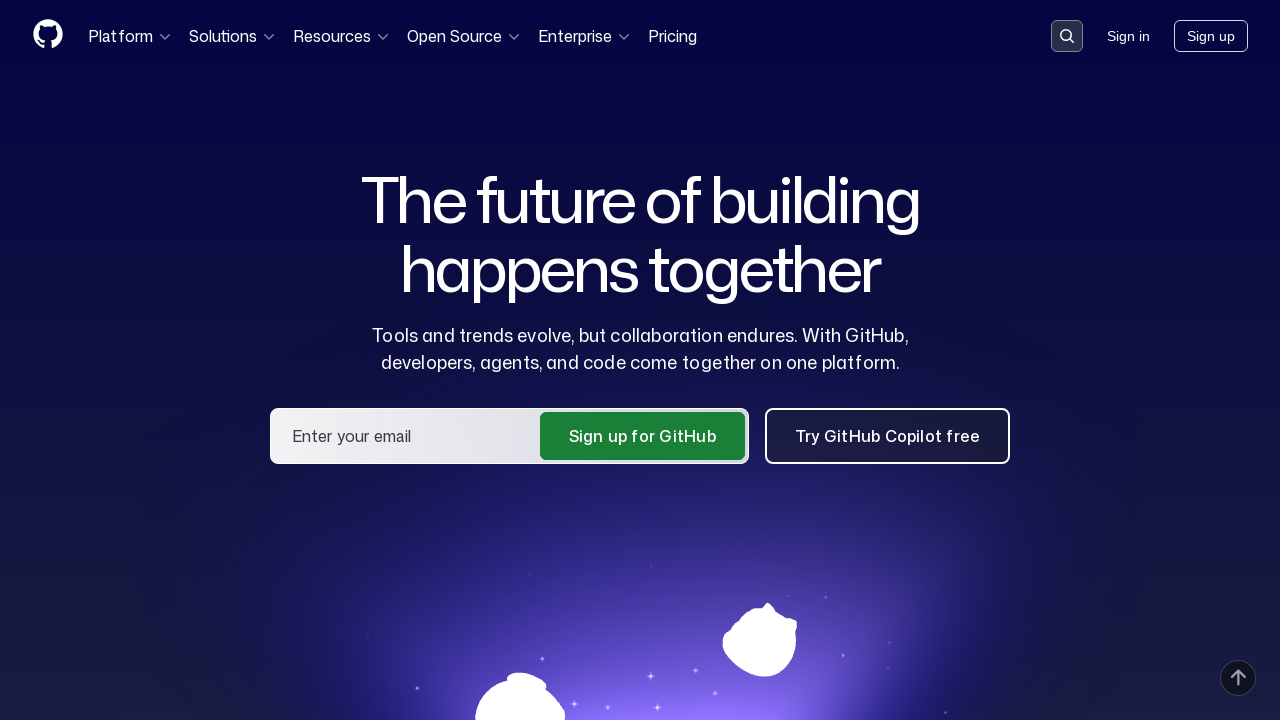

Verified page title contains 'GitHub'
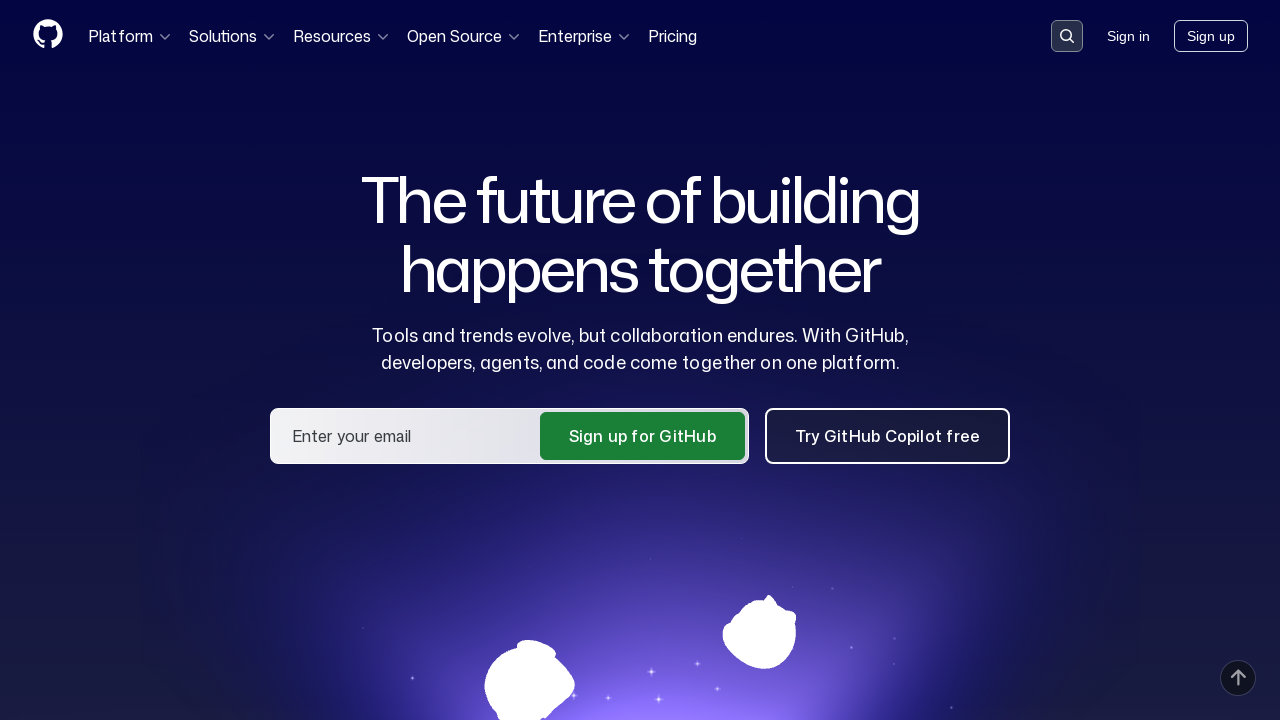

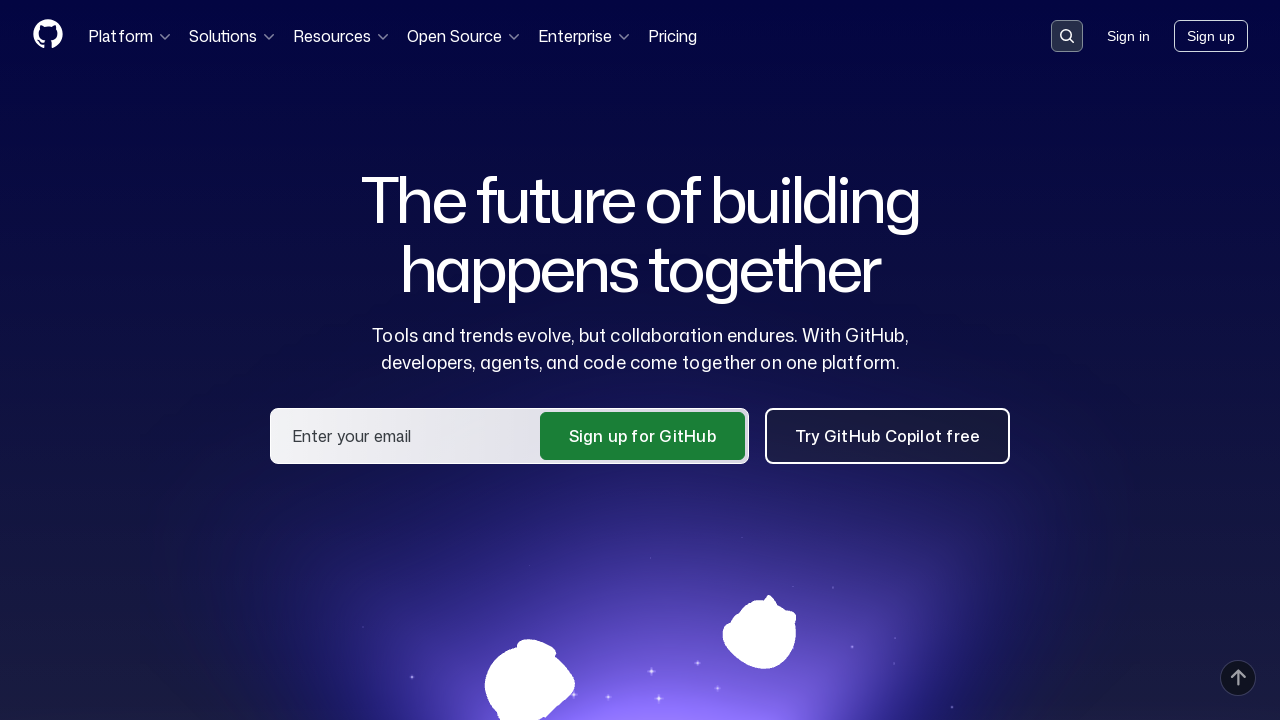